Tests dropdown select functionality by selecting options by index and by visible text, verifying the dropdown behavior and selected values

Starting URL: https://the-internet.herokuapp.com/dropdown

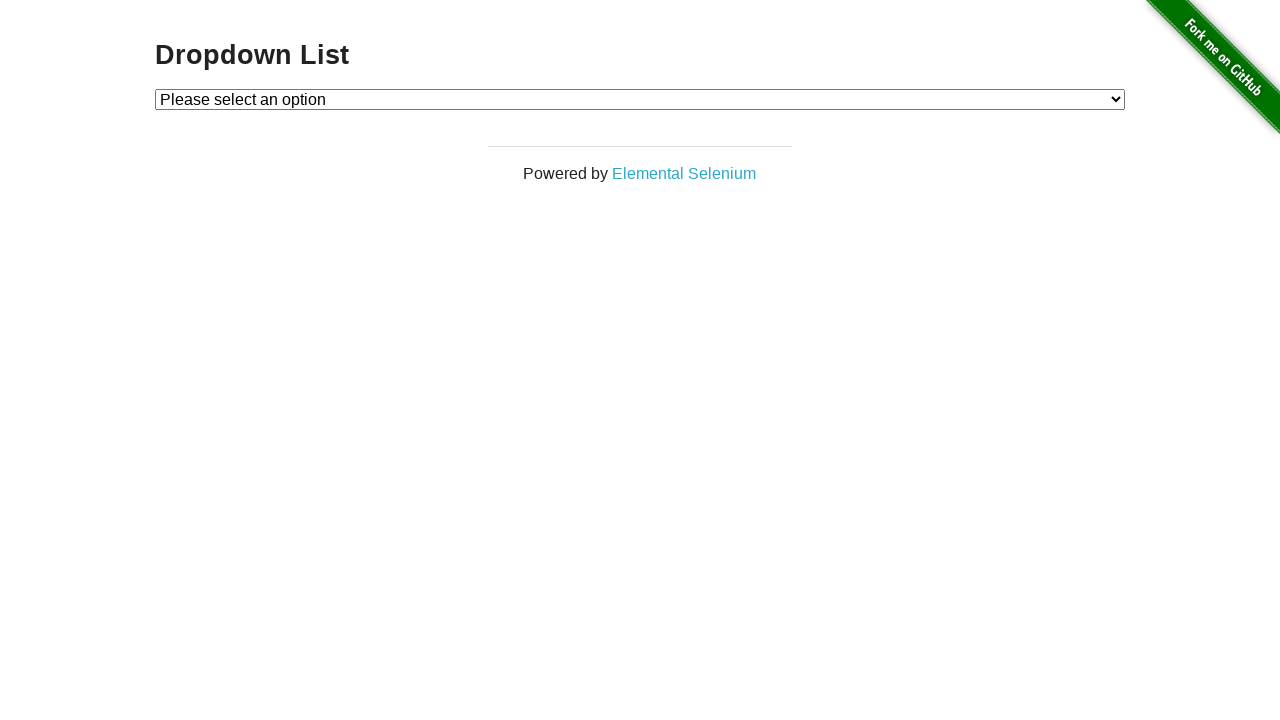

Waited for dropdown selector to be available
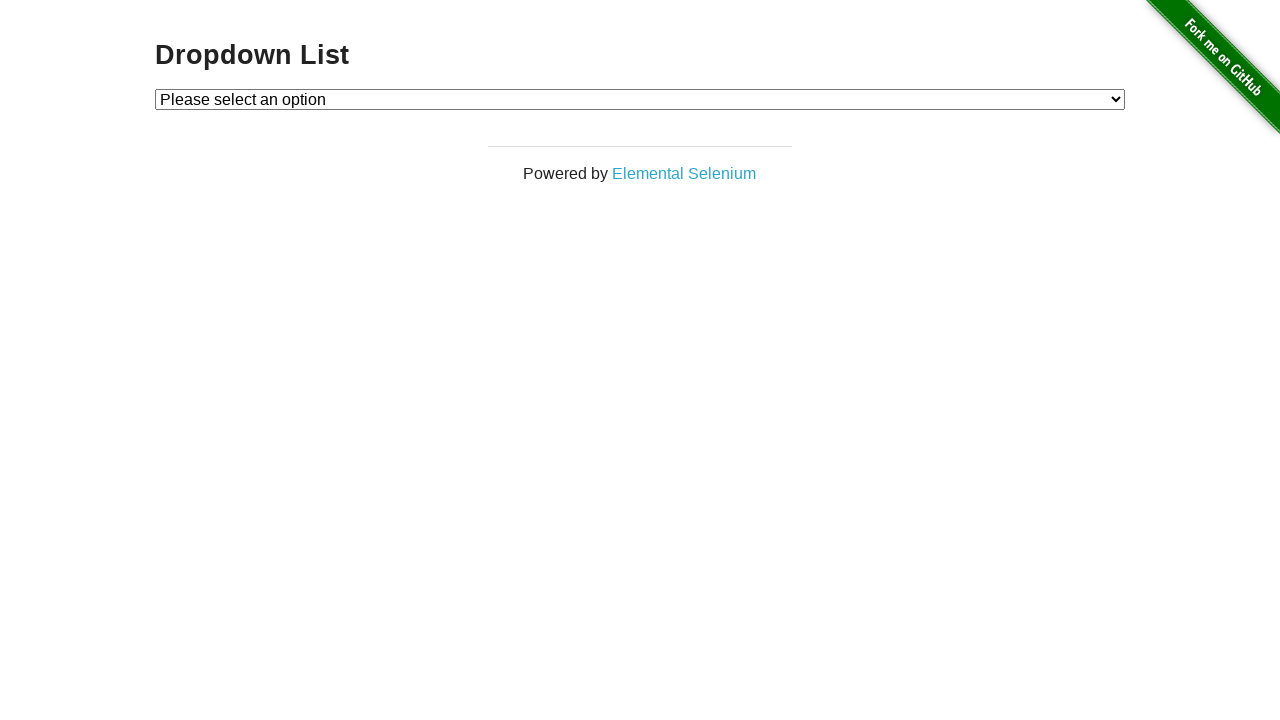

Selected dropdown option by index 2 on #dropdown
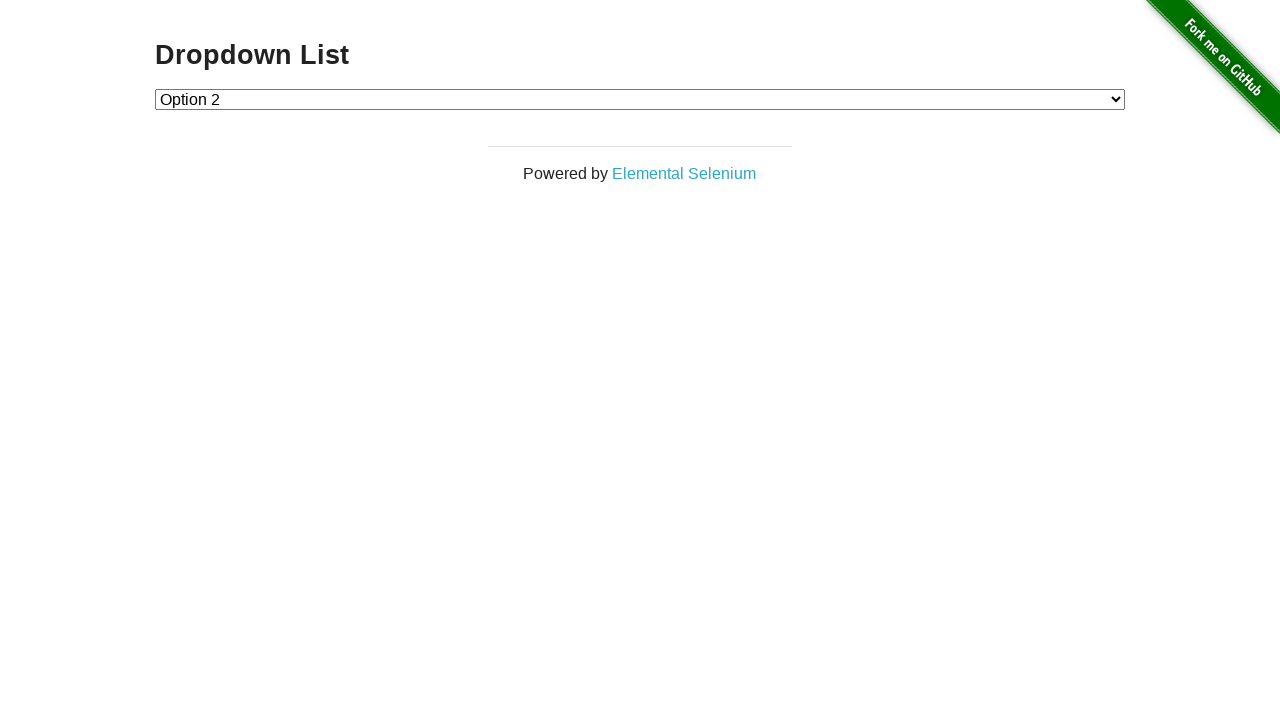

Evaluated dropdown element to check if it's a multiple select
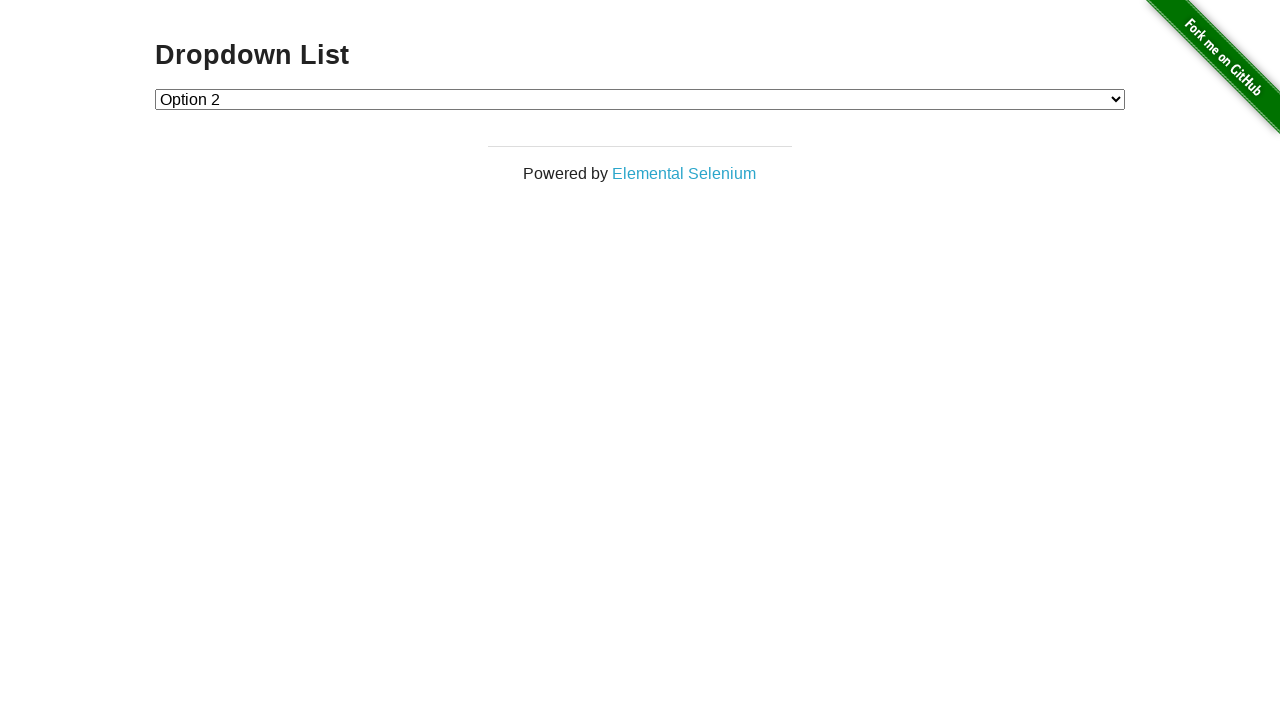

Verified dropdown is not a multiple select
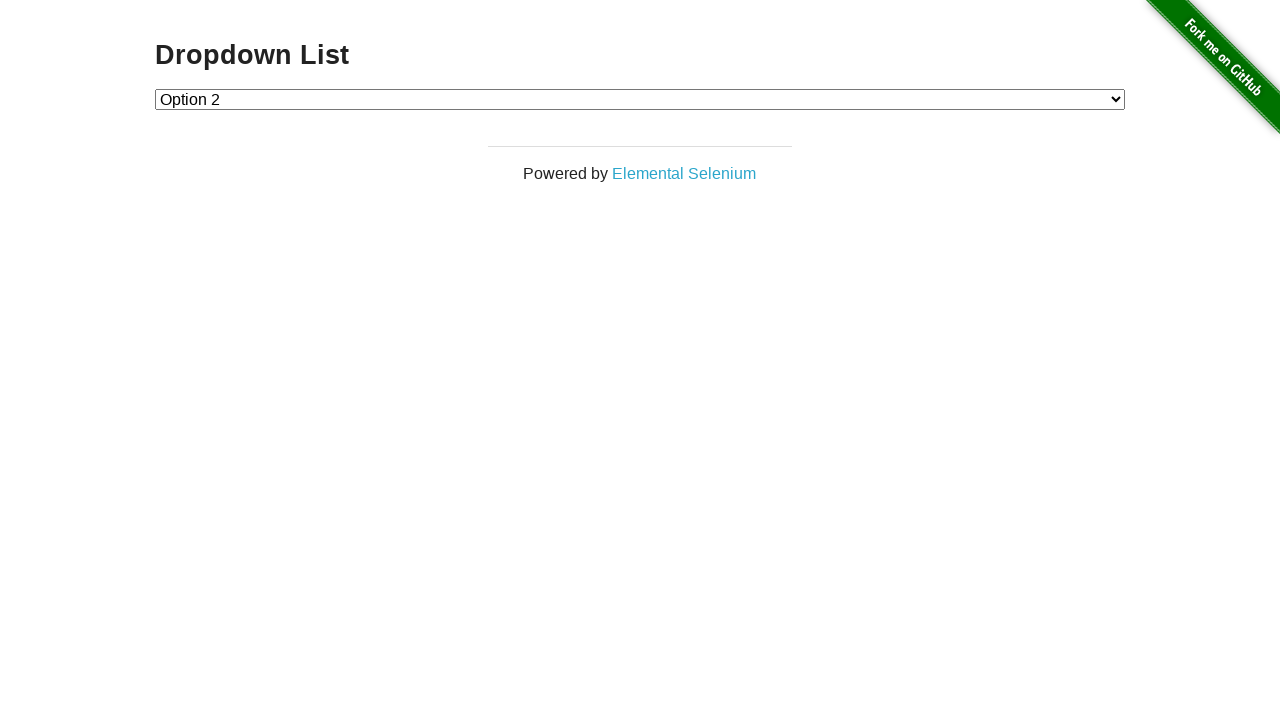

Selected dropdown option by visible text 'Option 1' on #dropdown
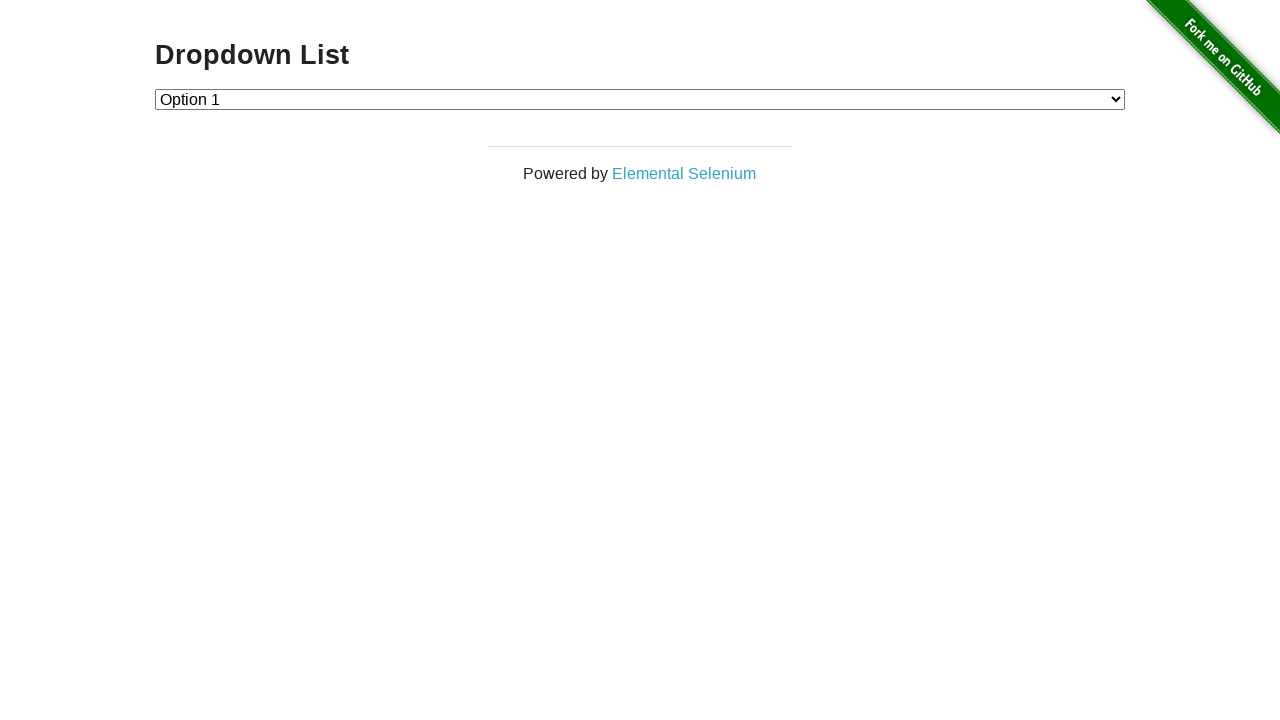

Retrieved the selected dropdown value
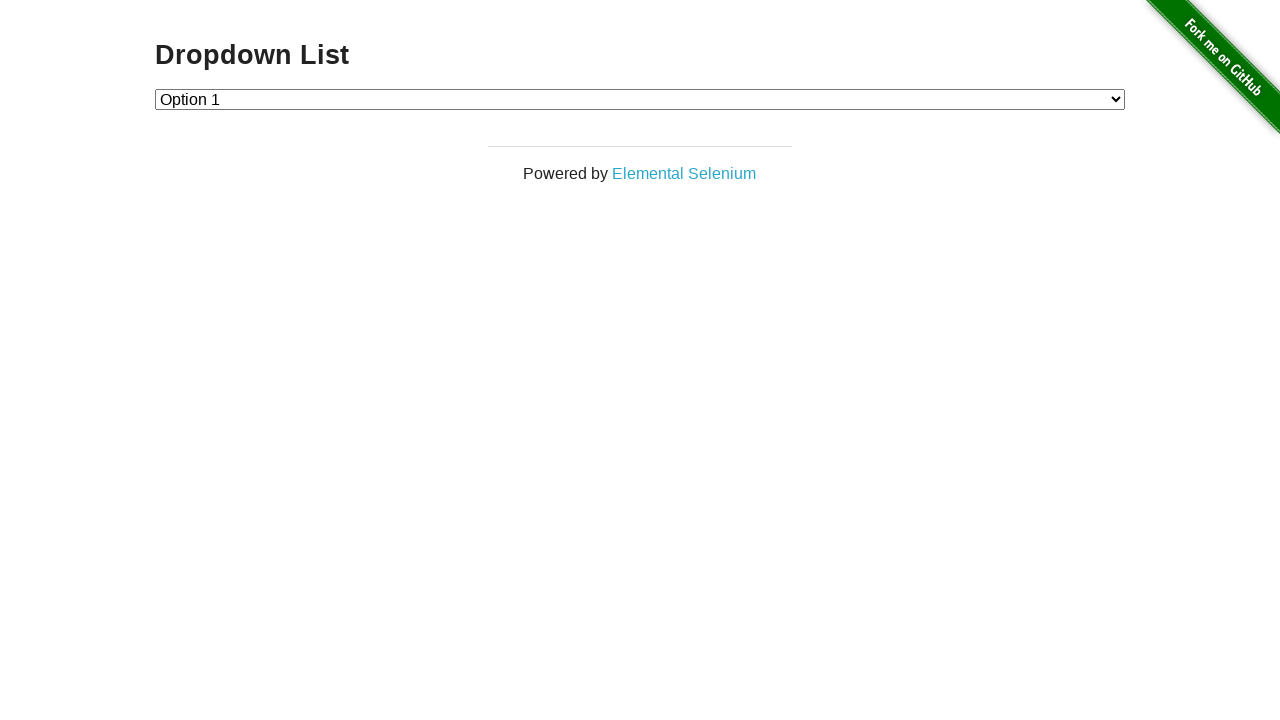

Retrieved the text content of the checked option
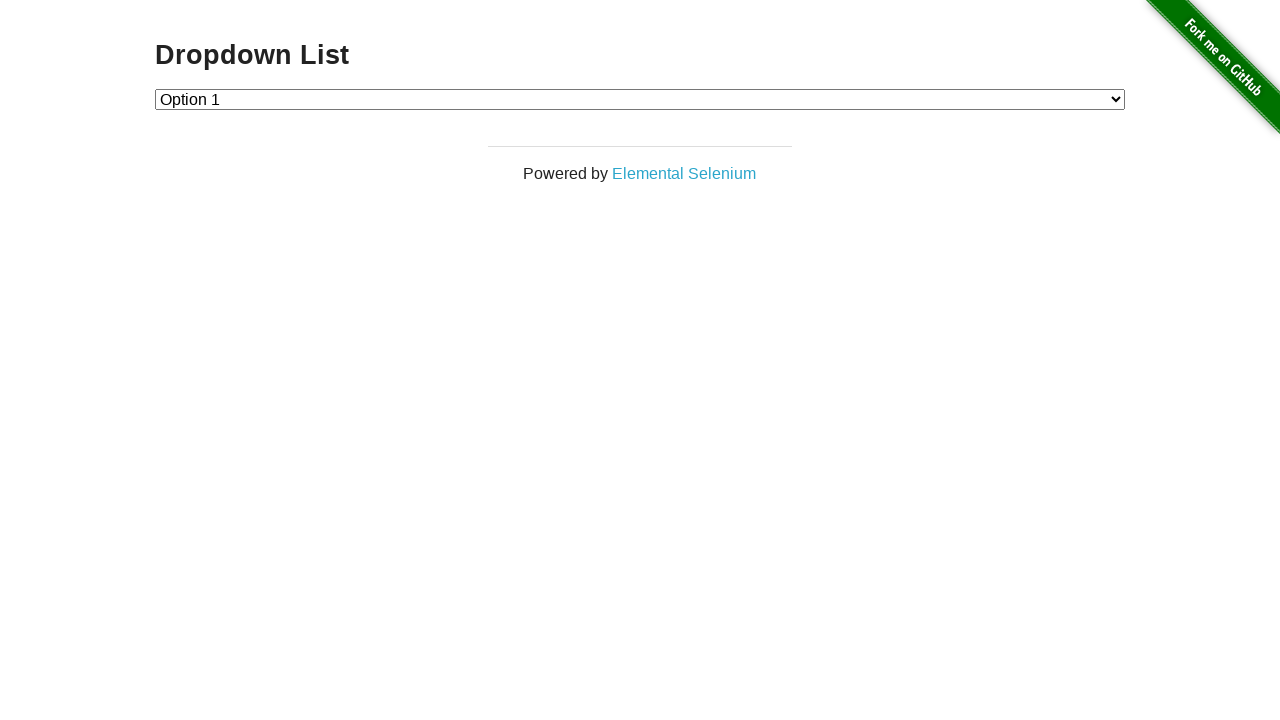

Verified that 'Option 1' is the selected option
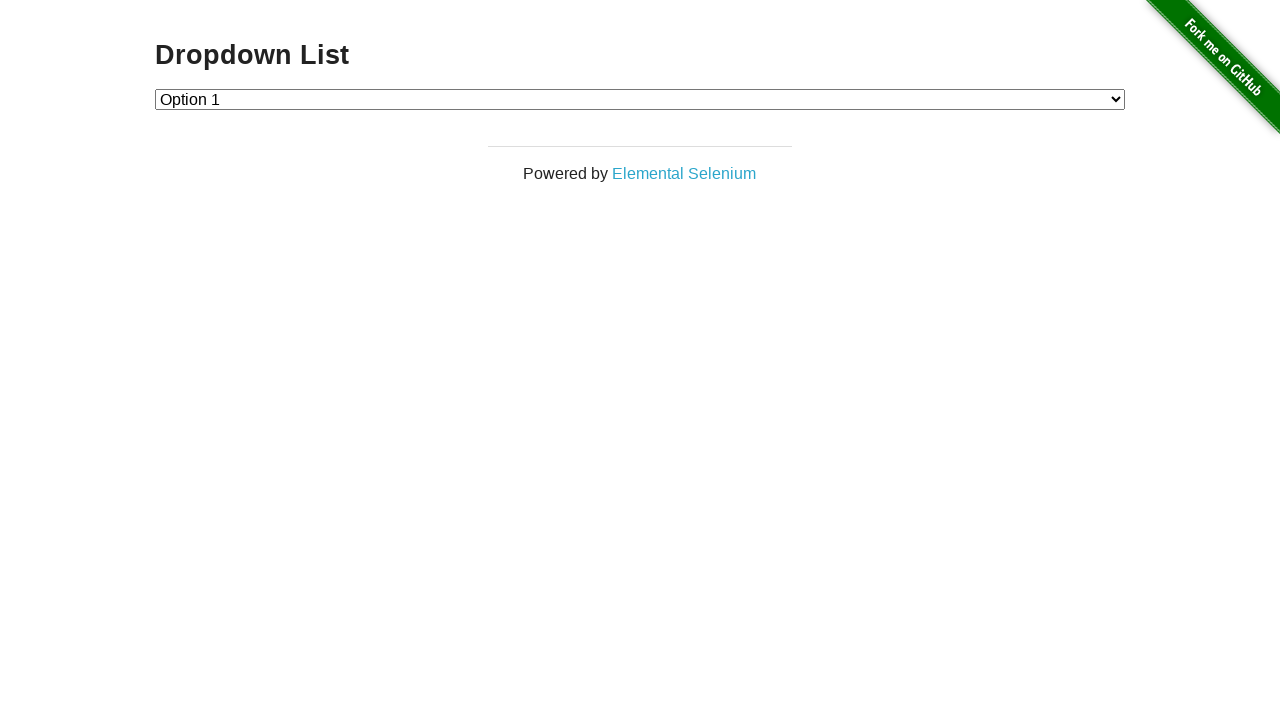

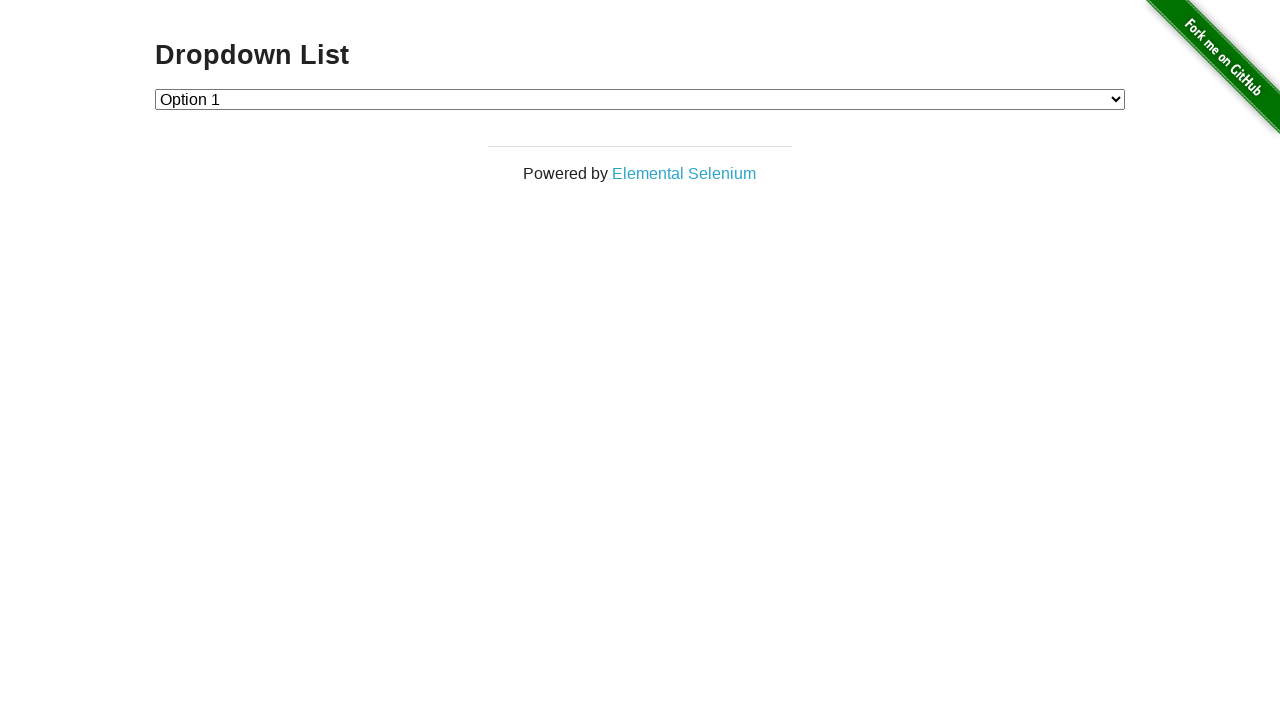